Tests navigation from the inputs page to the home page by clicking the Home link and verifying the page title is "Practice"

Starting URL: https://practice.cydeo.com/inputs

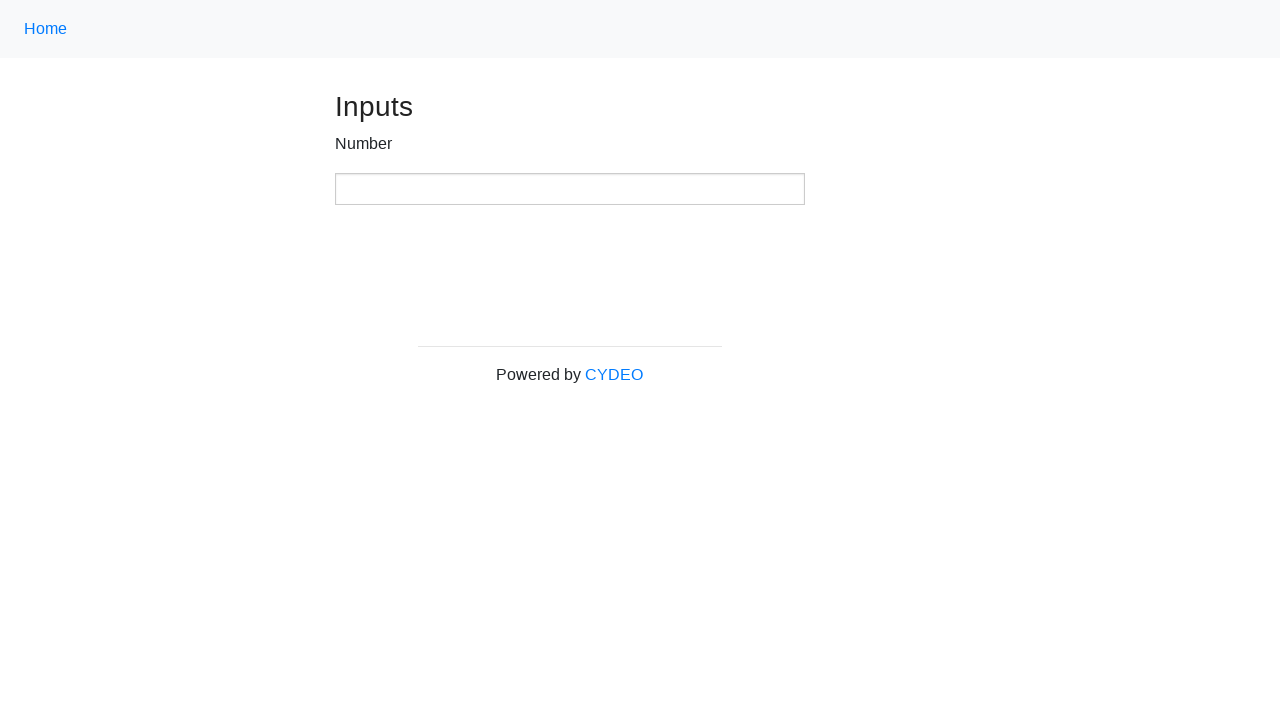

Clicked Home link to navigate from inputs page at (46, 29) on .nav-link
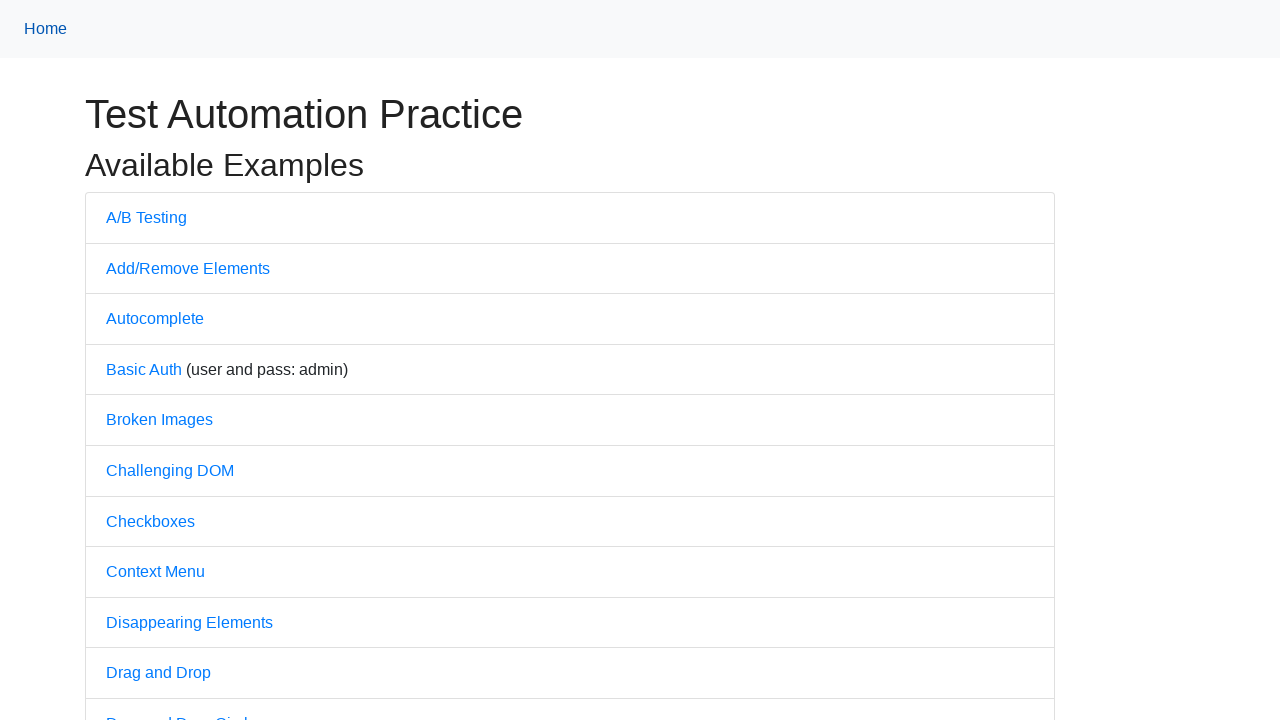

Verified page title is 'Practice'
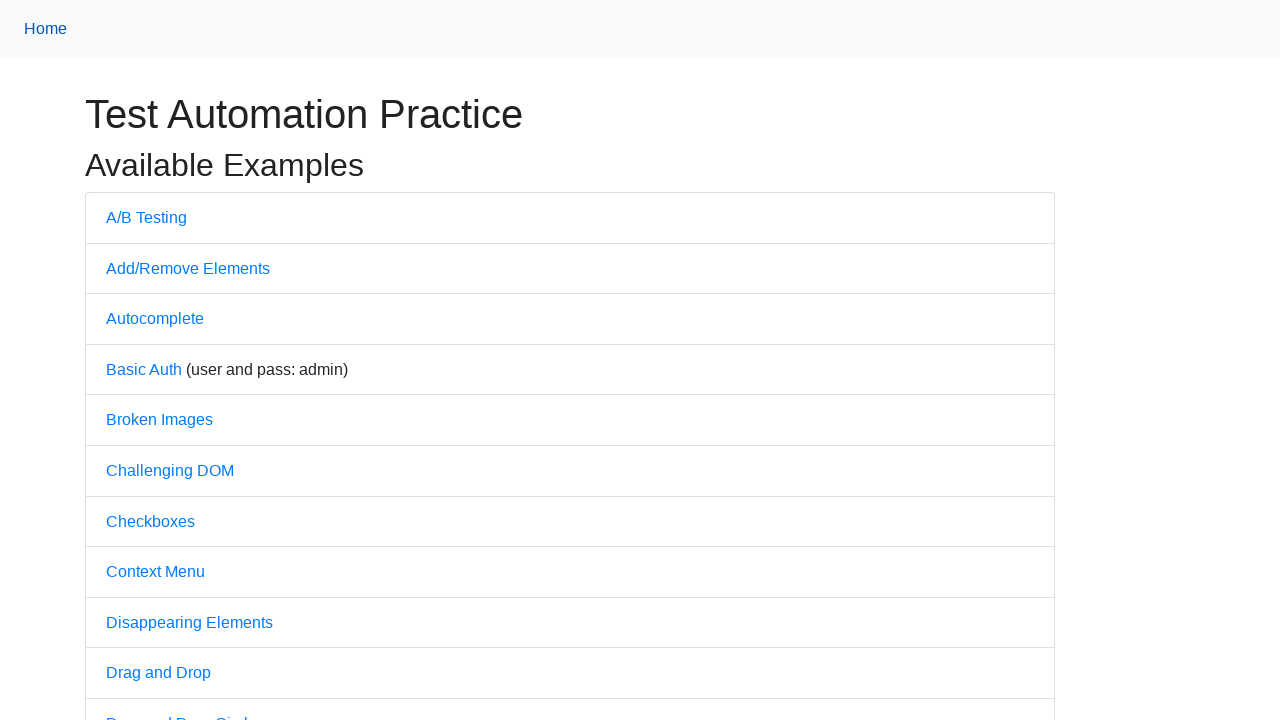

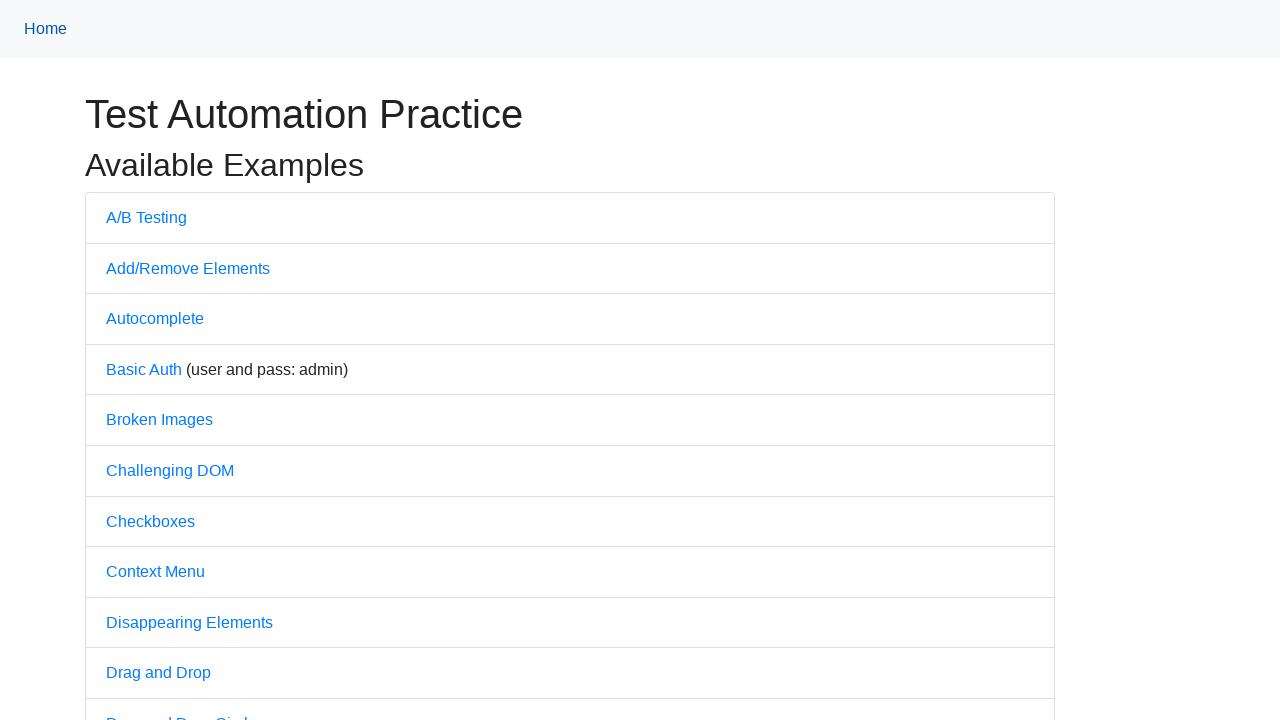